Tests interaction with buttons and table elements on a challenging DOM page by clicking multiple buttons and verifying table data is accessible

Starting URL: https://the-internet.herokuapp.com/challenging_dom

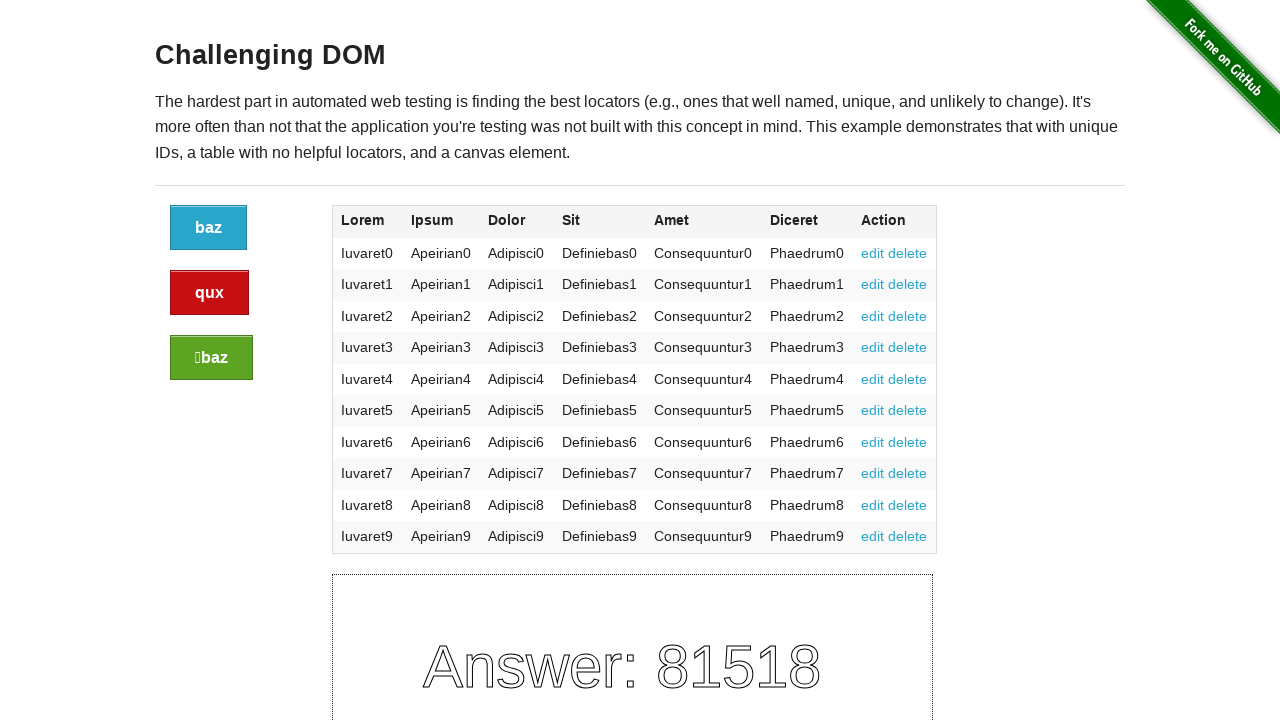

Navigated to challenging DOM page
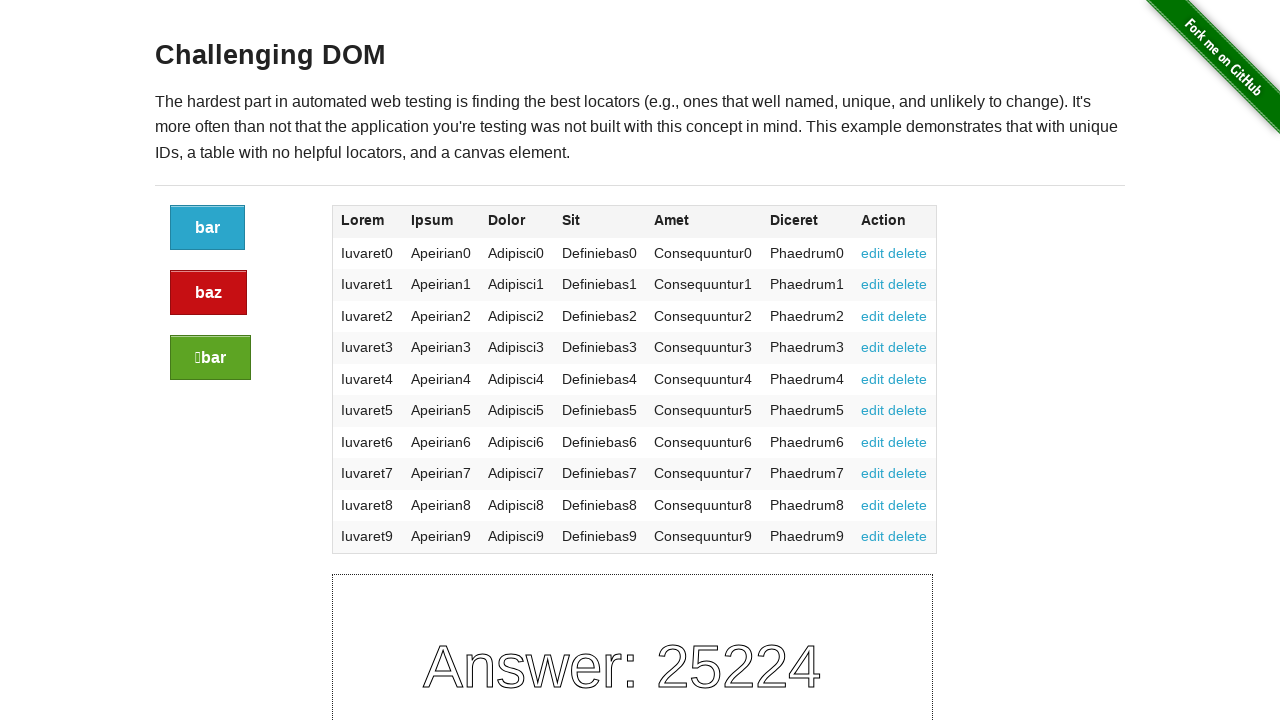

Clicked the first button at (208, 228) on xpath=//a[contains(@class,'button')][1]
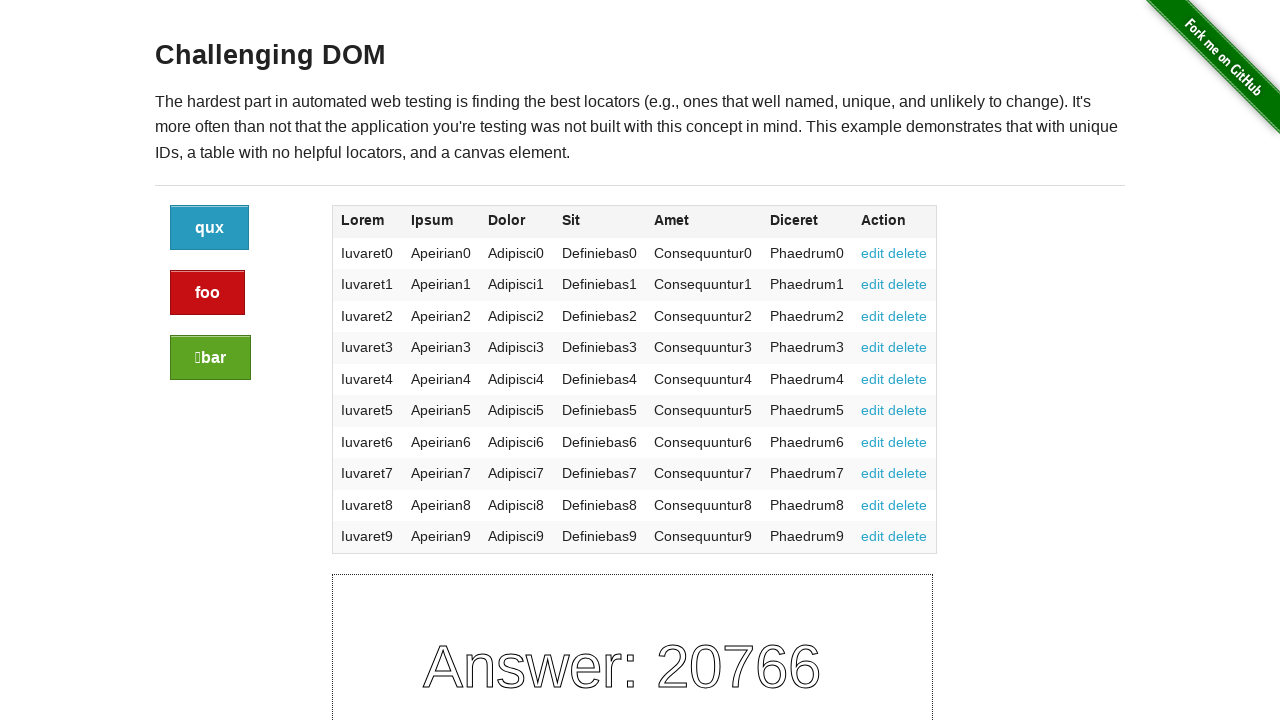

Clicked the second button at (208, 293) on xpath=//a[contains(@class,'button')][2]
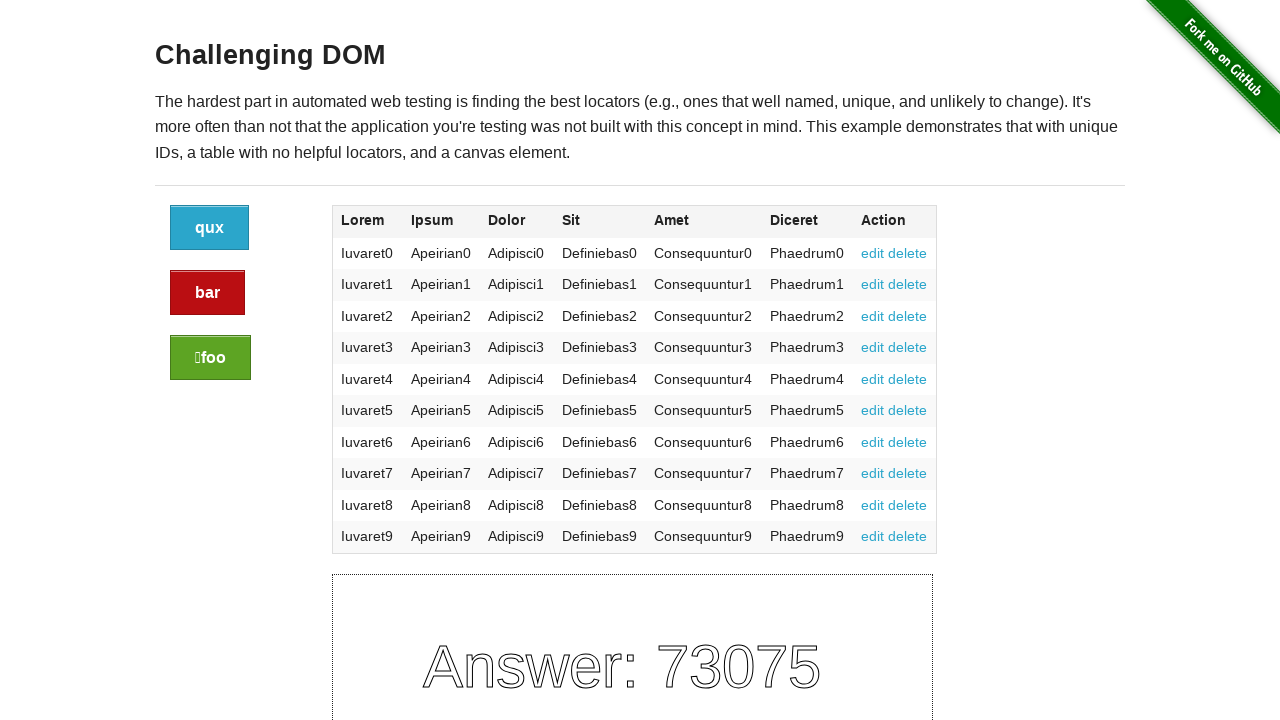

Clicked the third button at (210, 358) on xpath=//a[contains(@class,'button')][3]
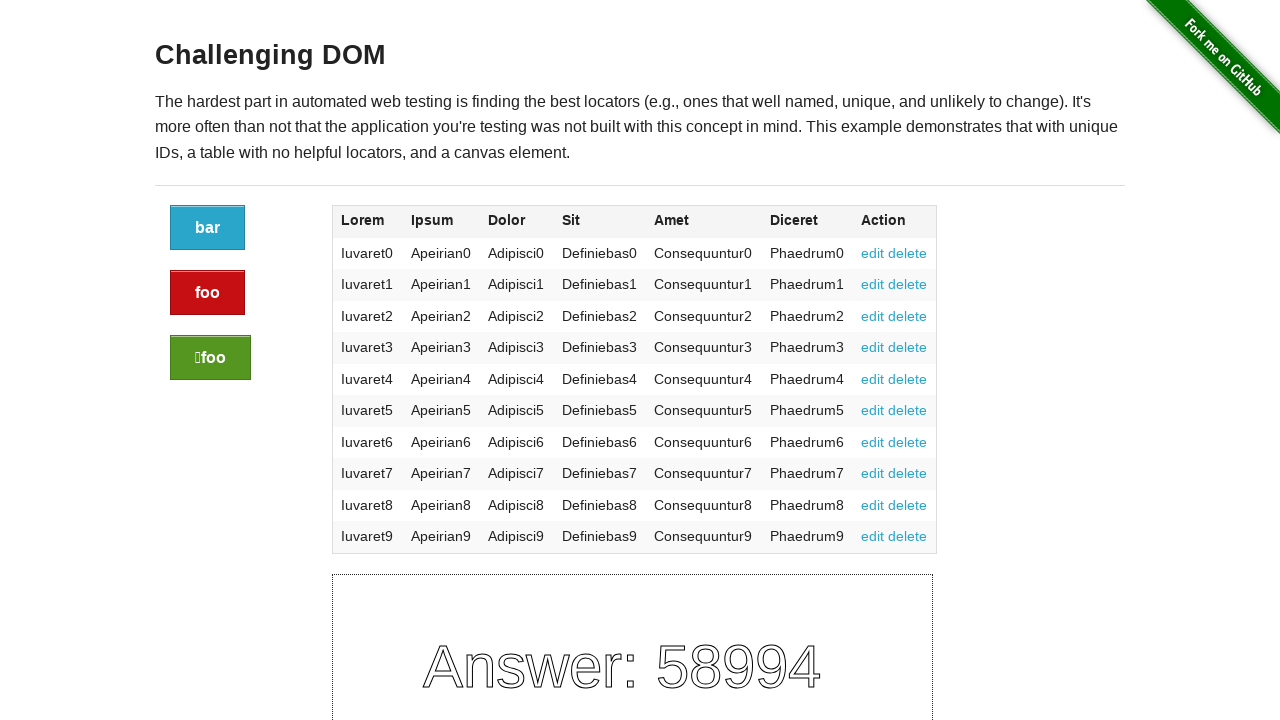

Table element is present on the page
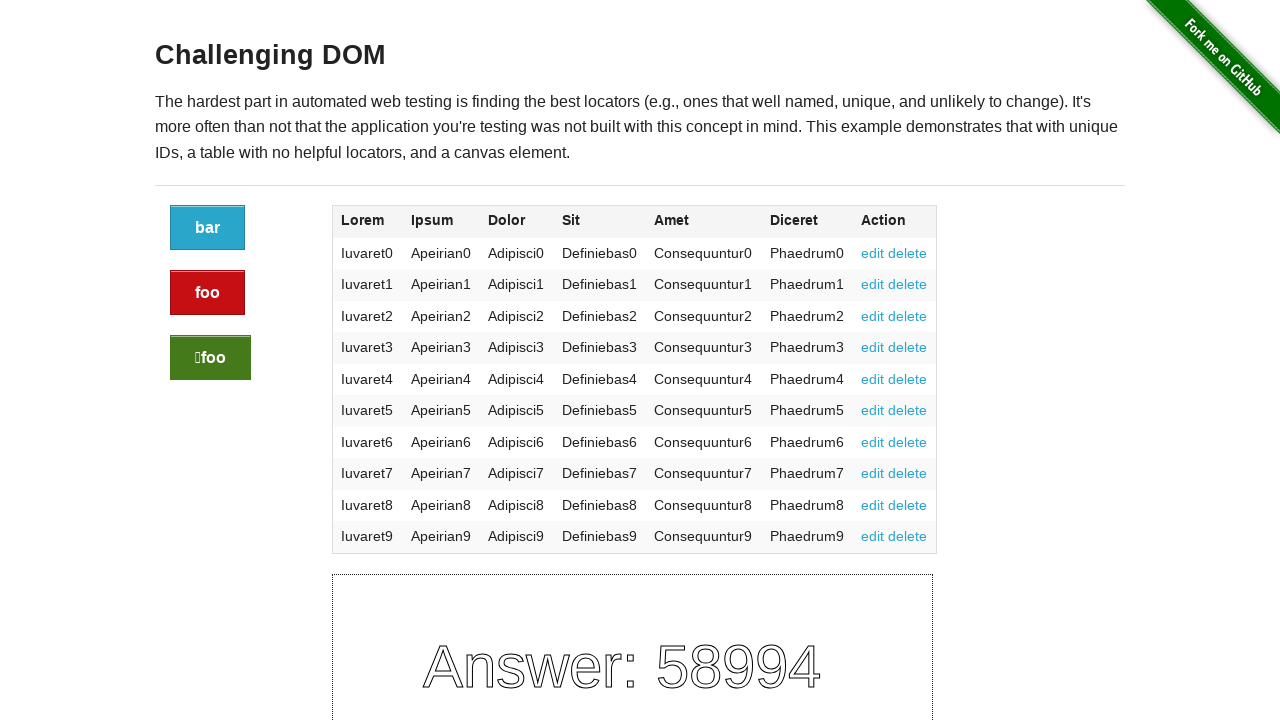

Verified table data is accessible - first row, fourth column cell found
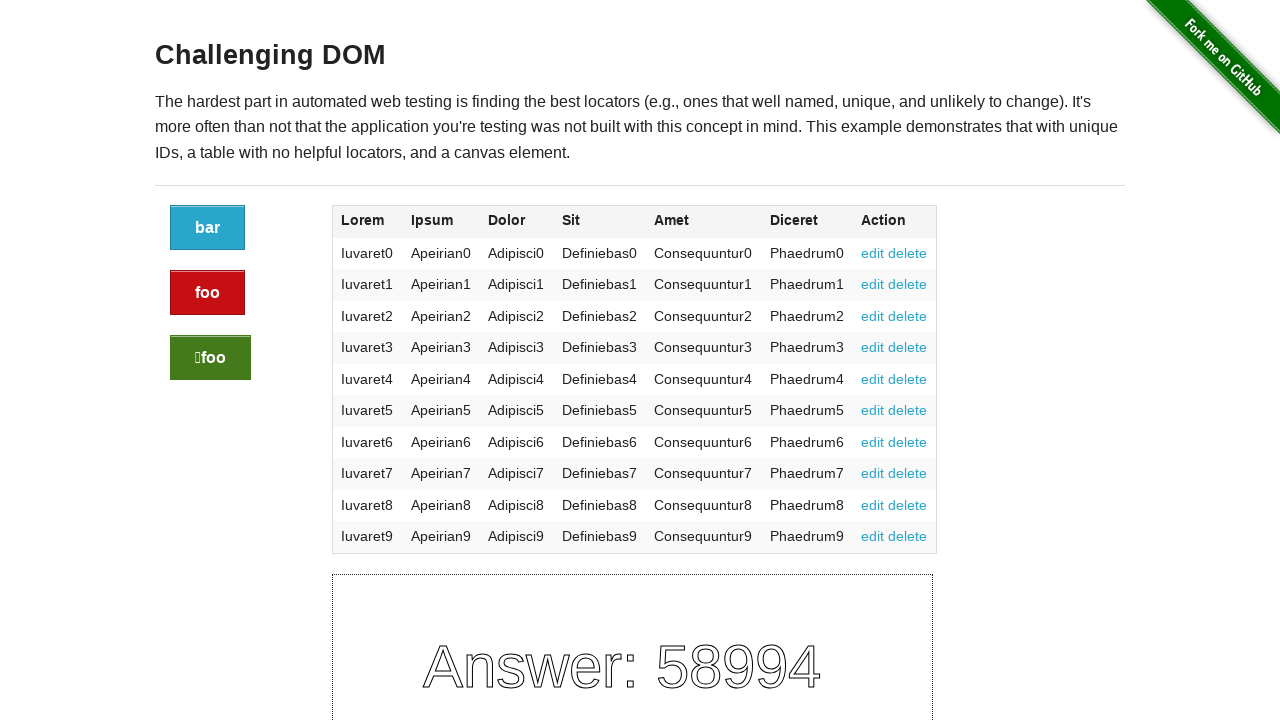

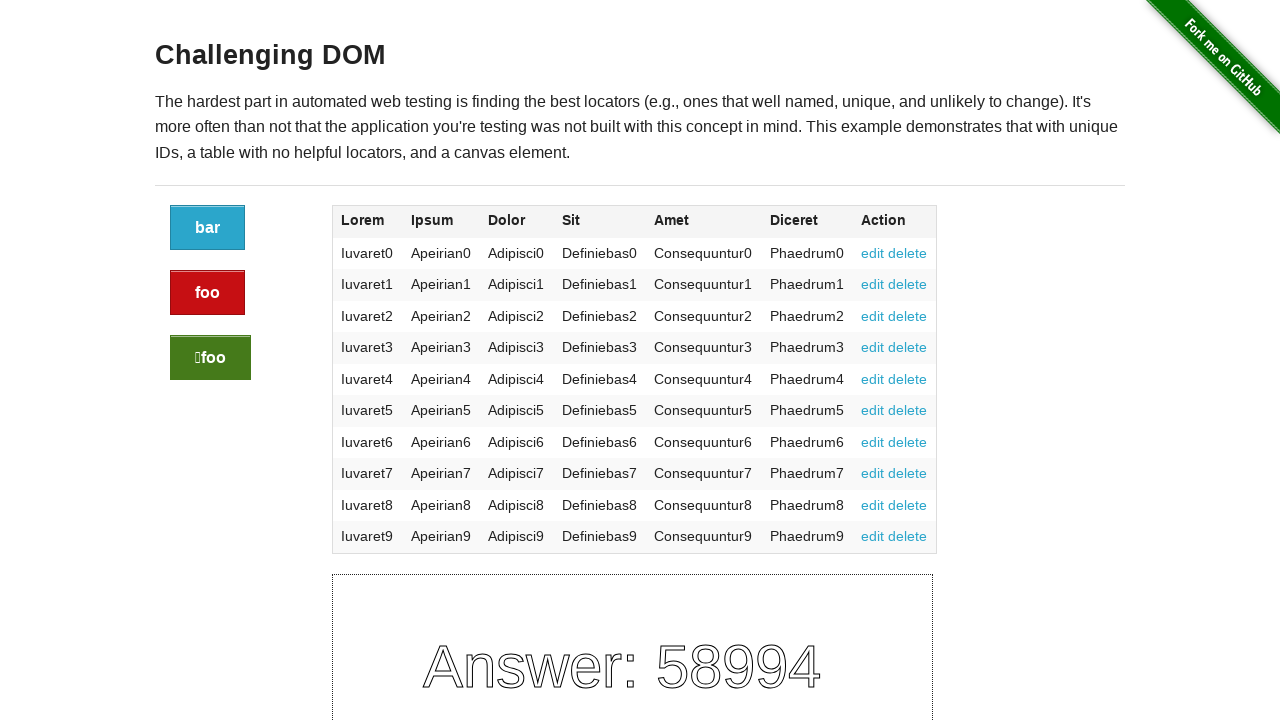